Verifies the homepage title and navigates to the About Us page

Starting URL: https://training-support.net

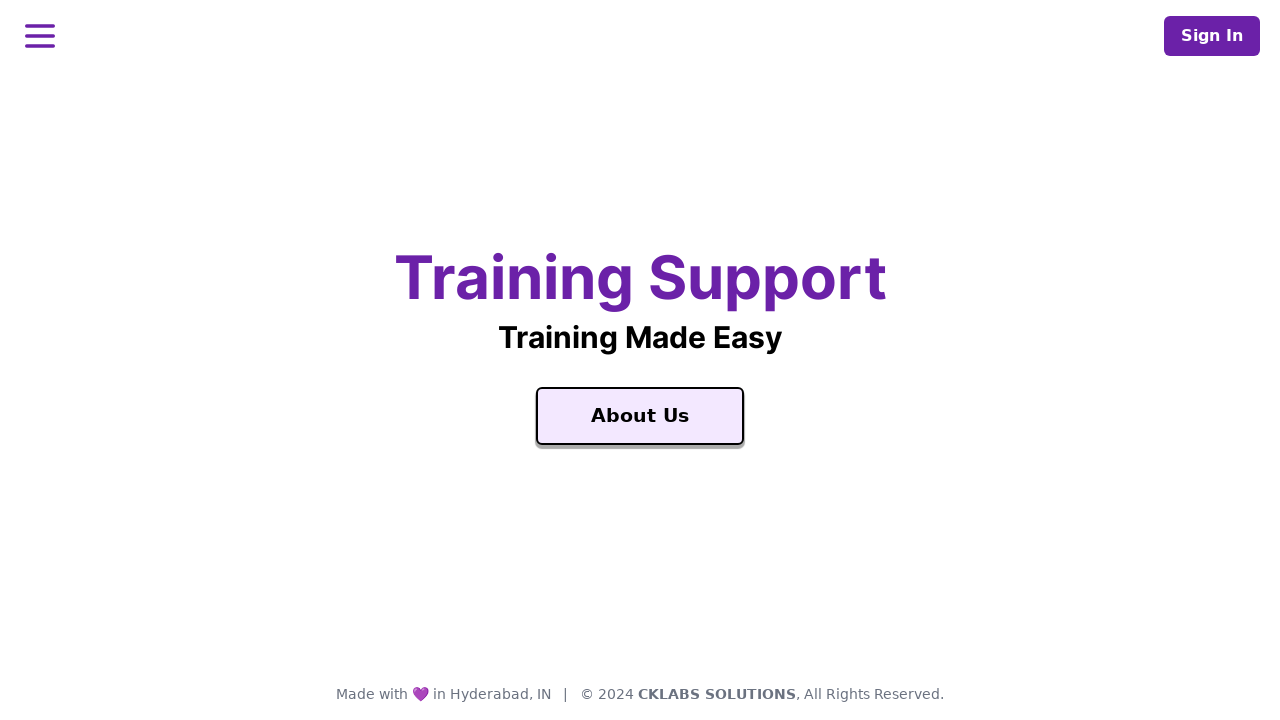

Verified homepage title is 'Training Support'
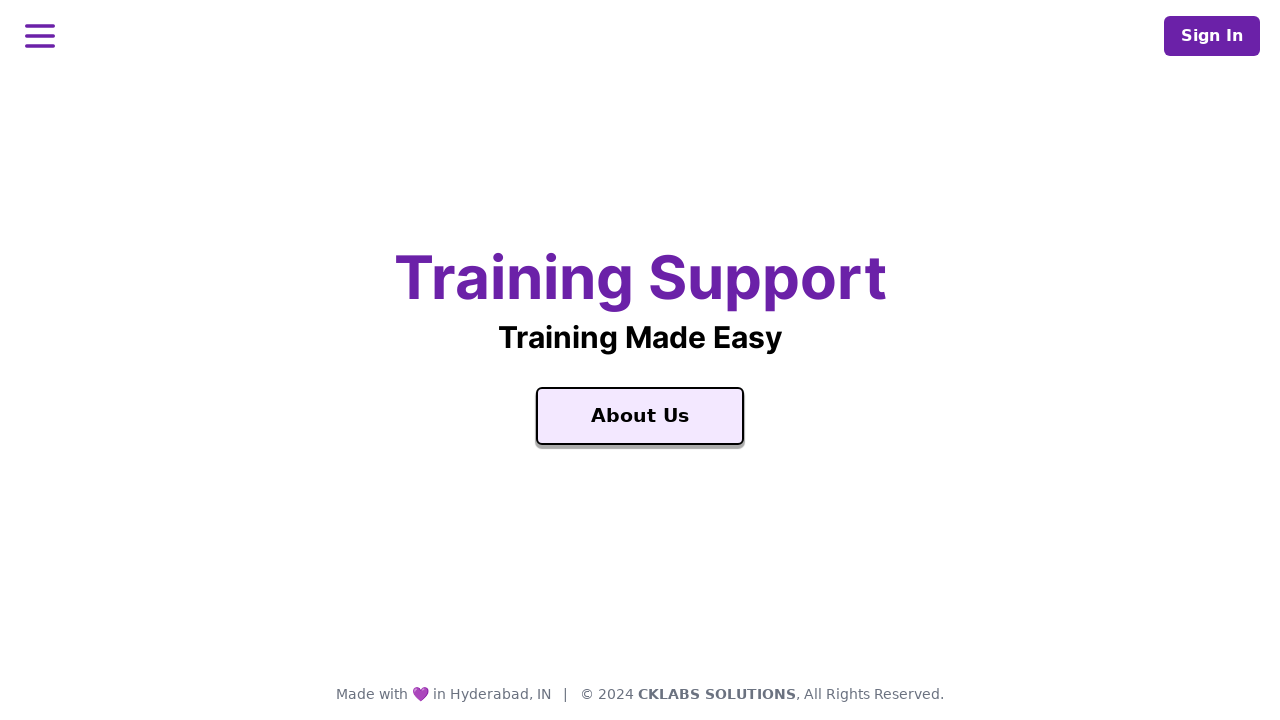

Clicked on About Us link at (640, 416) on text=About Us
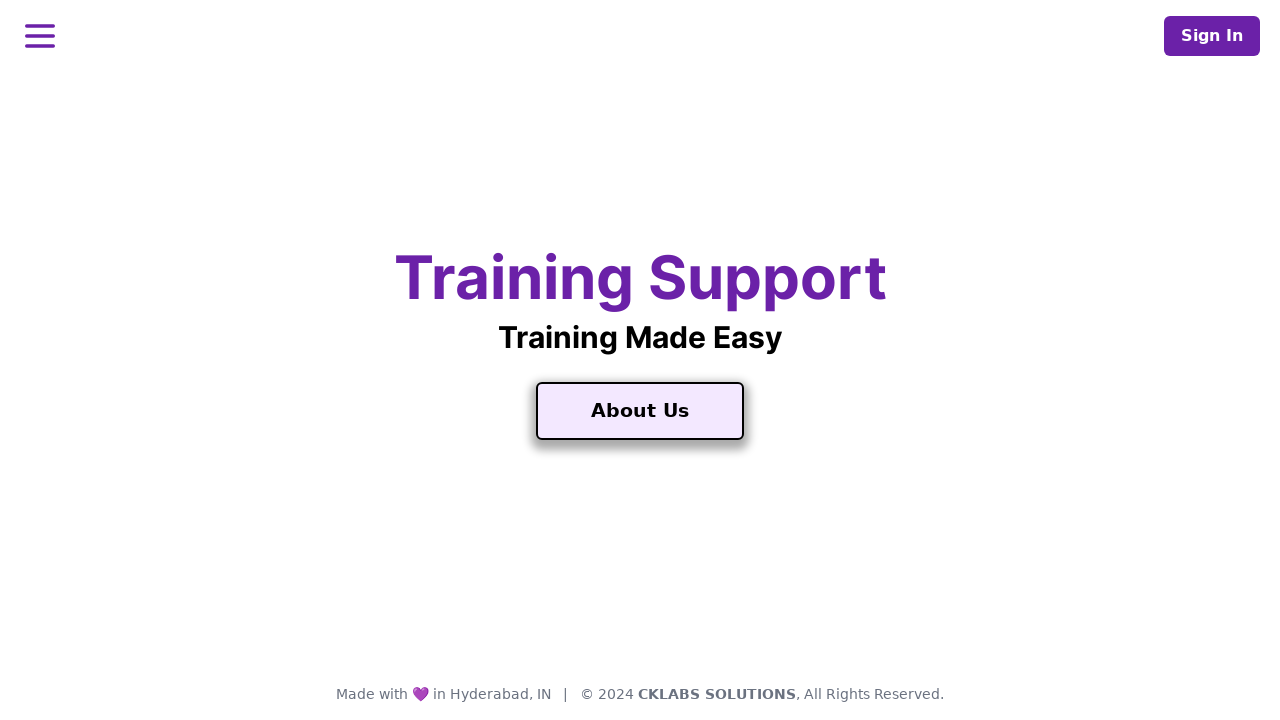

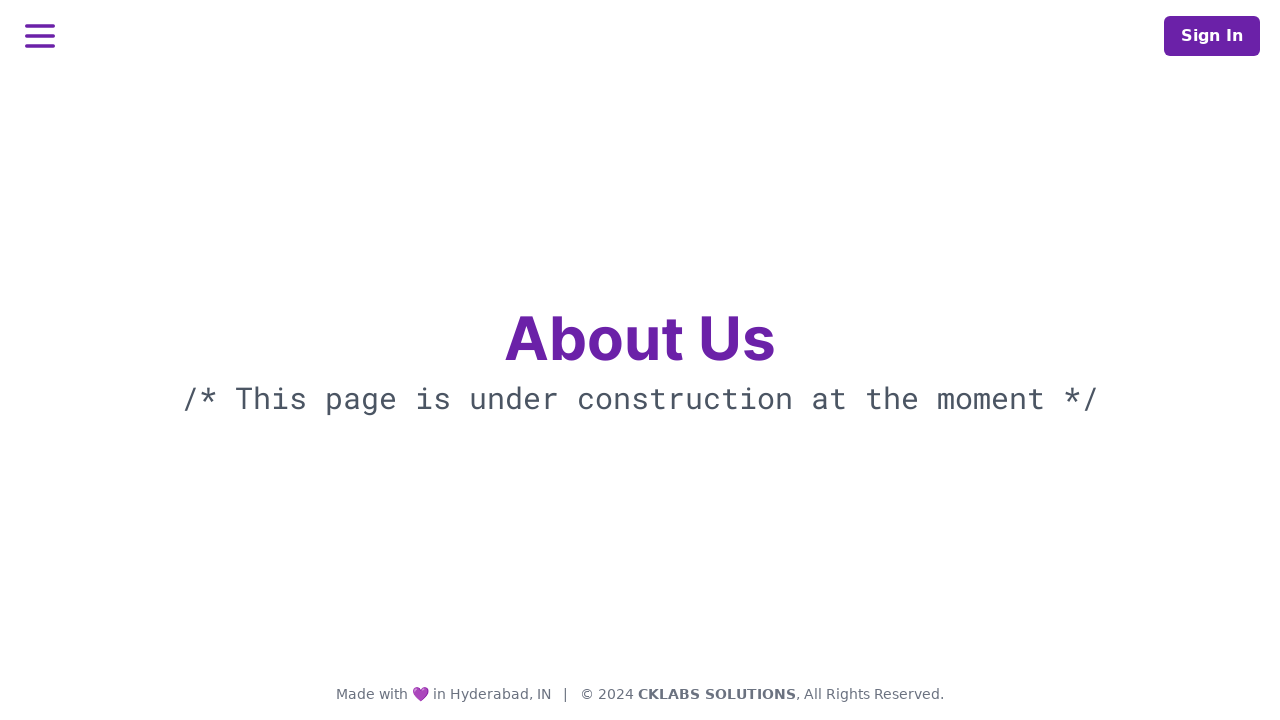